Tests that dismissing (canceling) a JS Confirm alert updates the result text to show "You clicked: Cancel".

Starting URL: http://the-internet.herokuapp.com/javascript_alerts

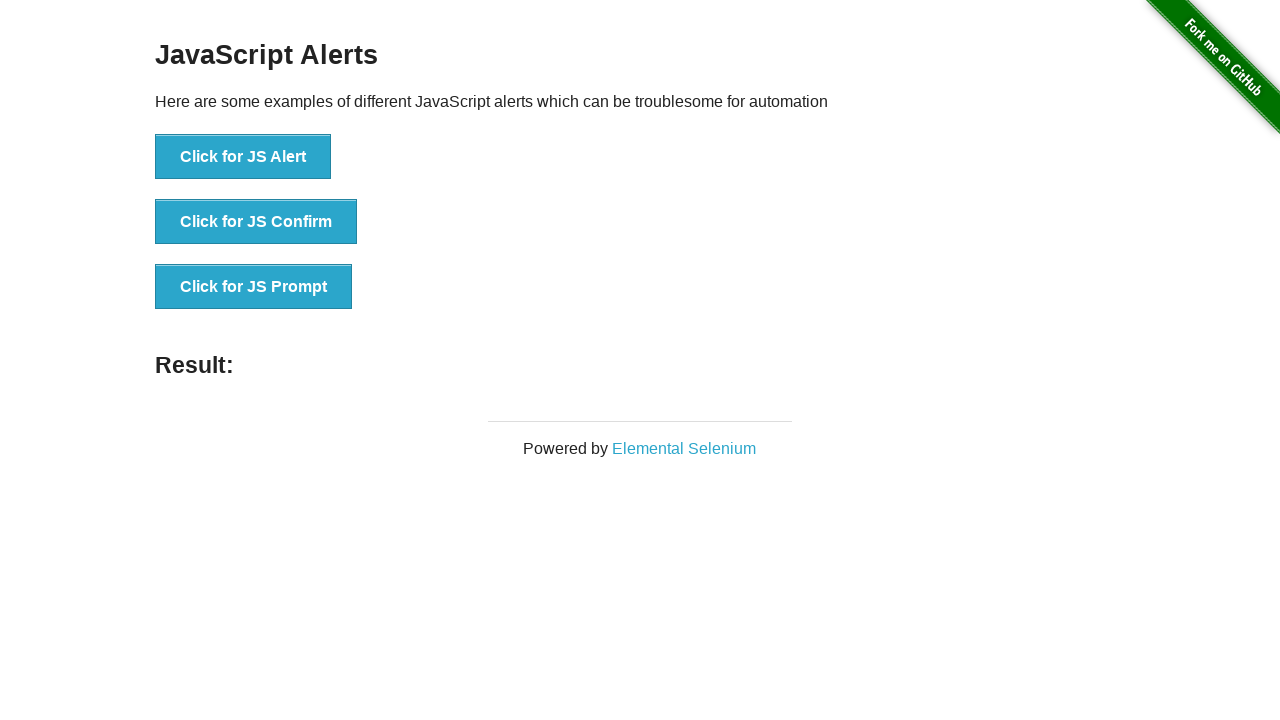

Set up dialog handler to dismiss (cancel) alerts
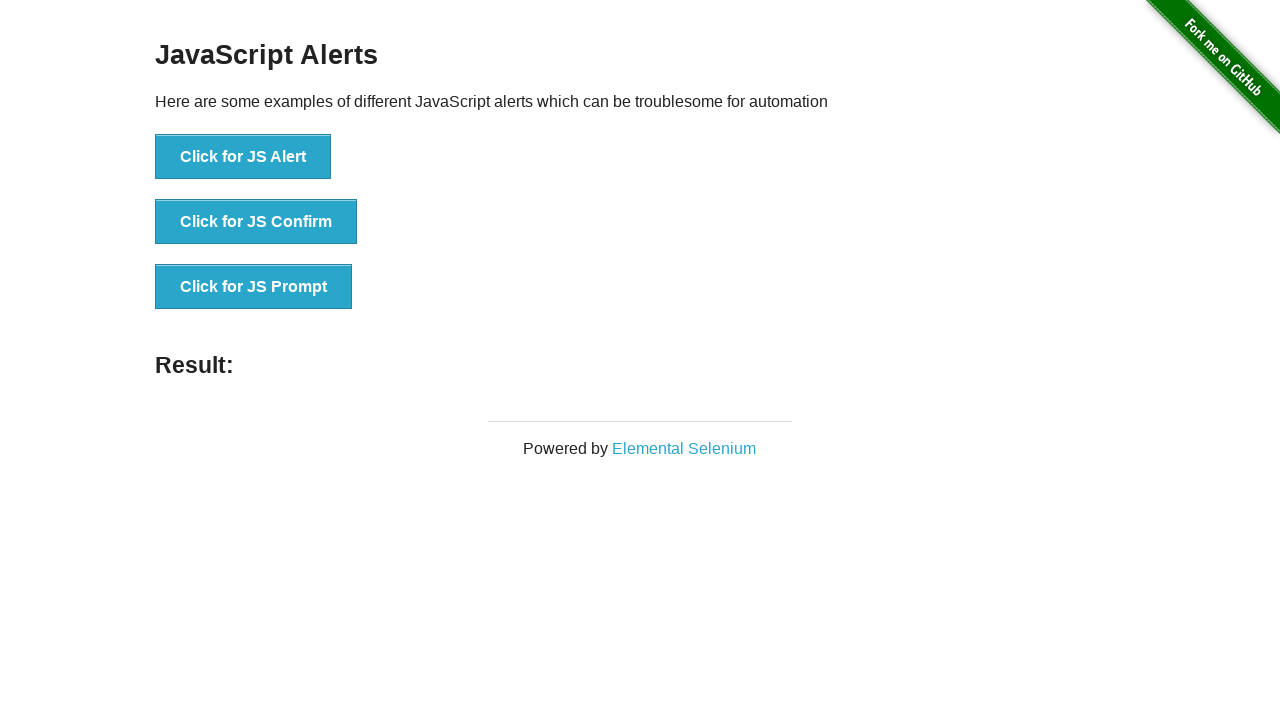

Clicked the JS Confirm button at (256, 222) on button[onclick='jsConfirm()']
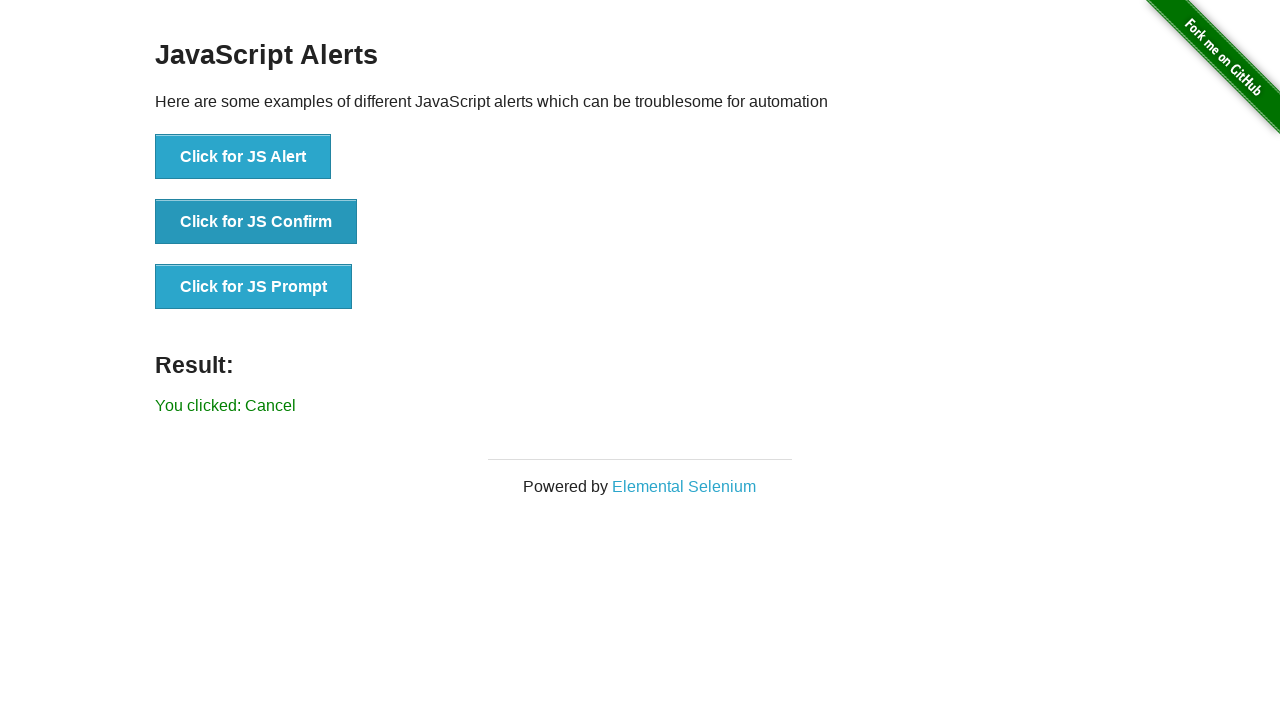

Verified result text shows 'You clicked: Cancel'
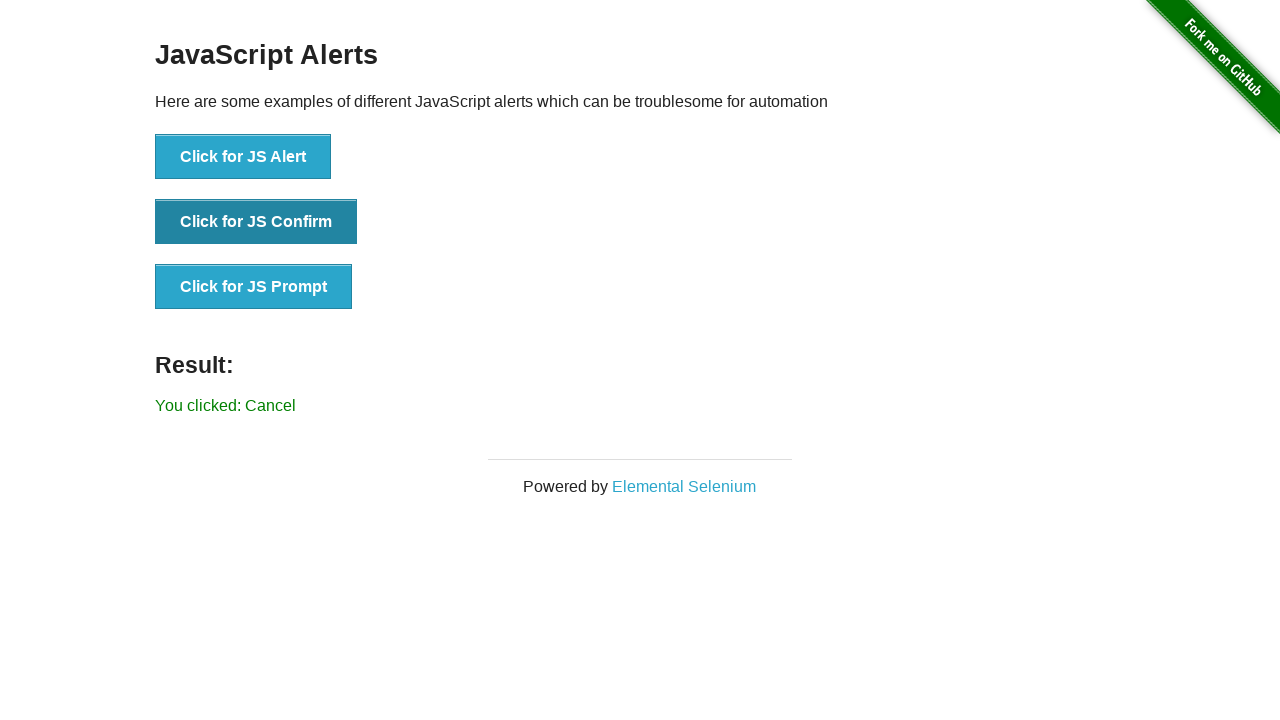

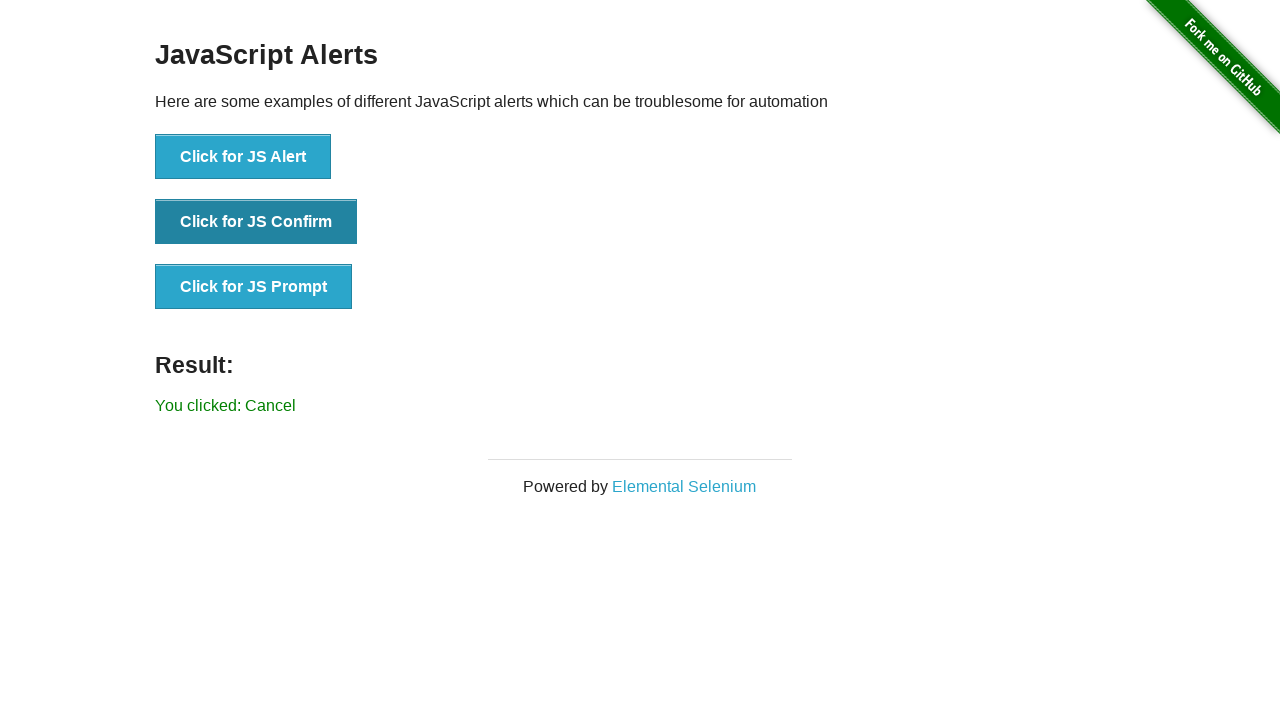